Tests filling a text field on a registration form and verifying the entered value can be retrieved from the input field

Starting URL: https://naveenautomationlabs.com/opencart/index.php?route=account/register

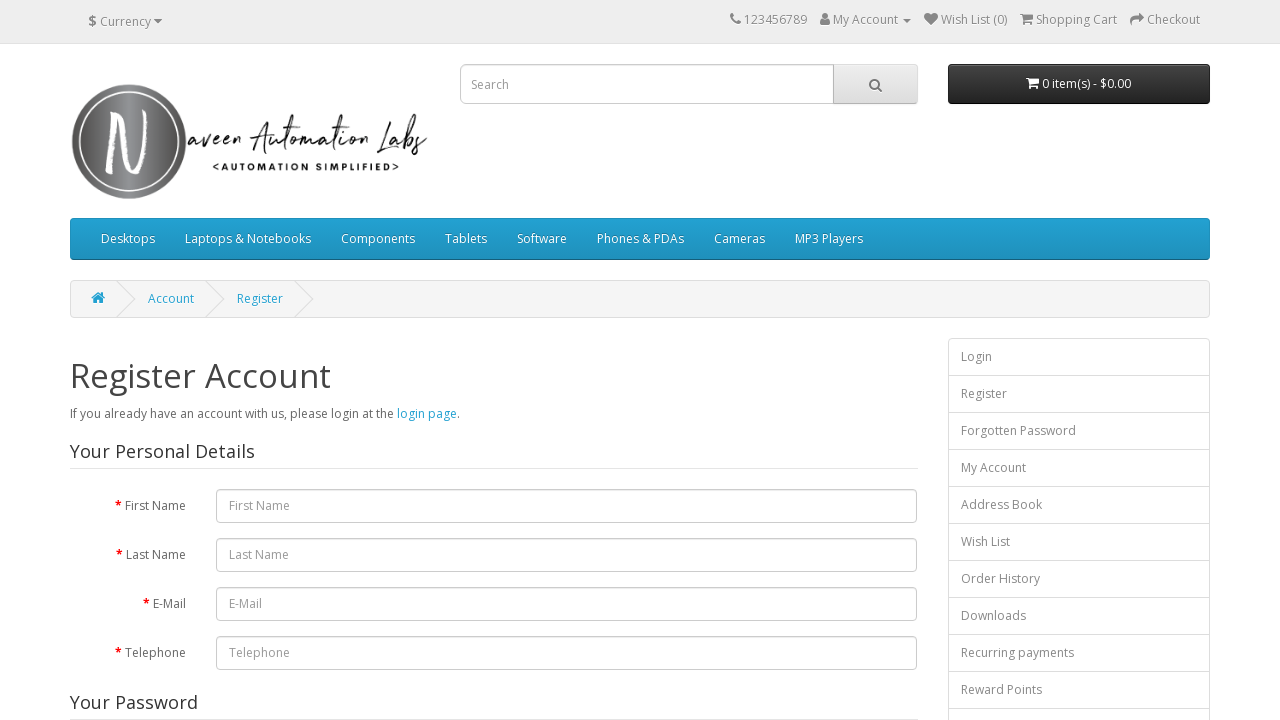

Filled firstname field with 'Aditya' on #input-firstname
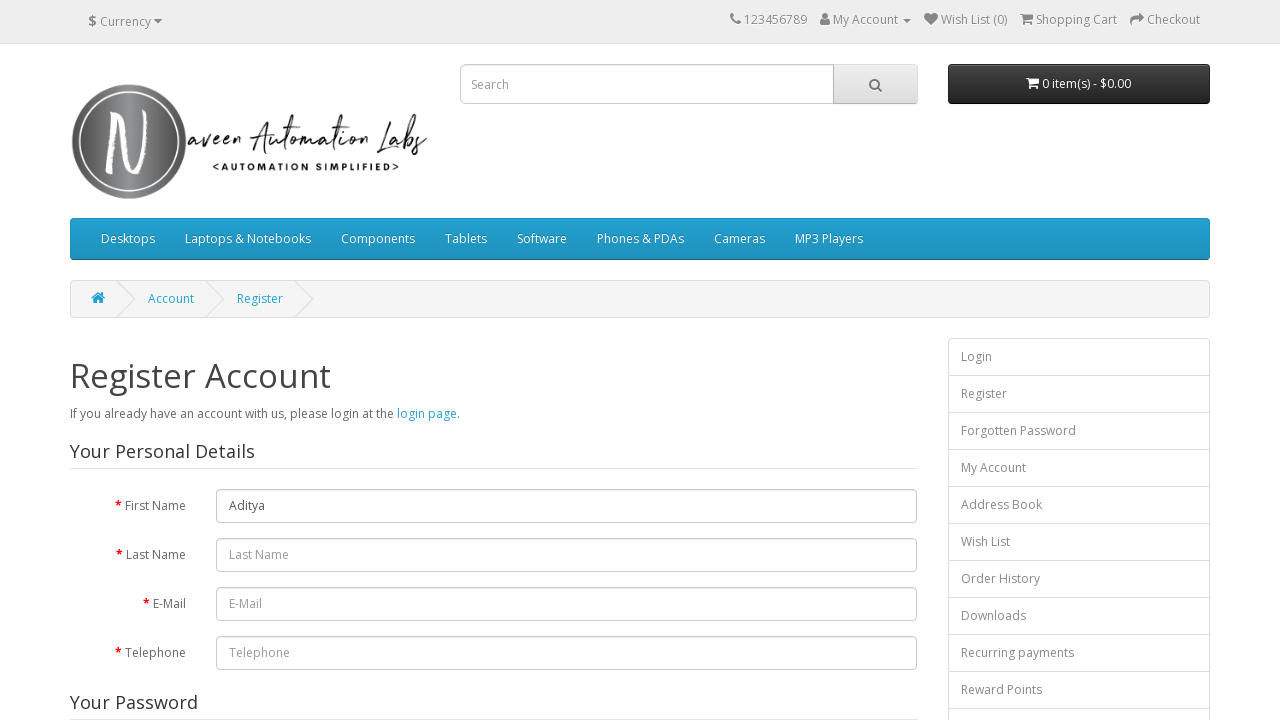

Retrieved firstname field value: 'Aditya'
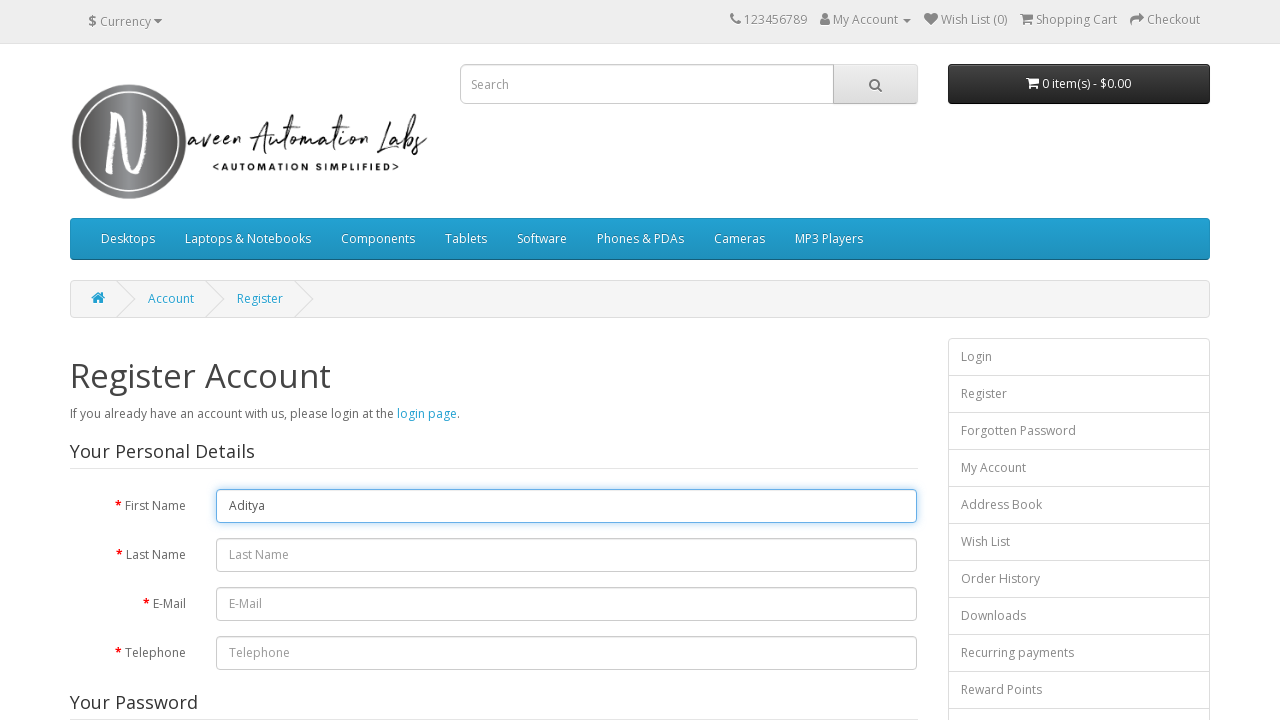

Retrieved lastname field placeholder attribute
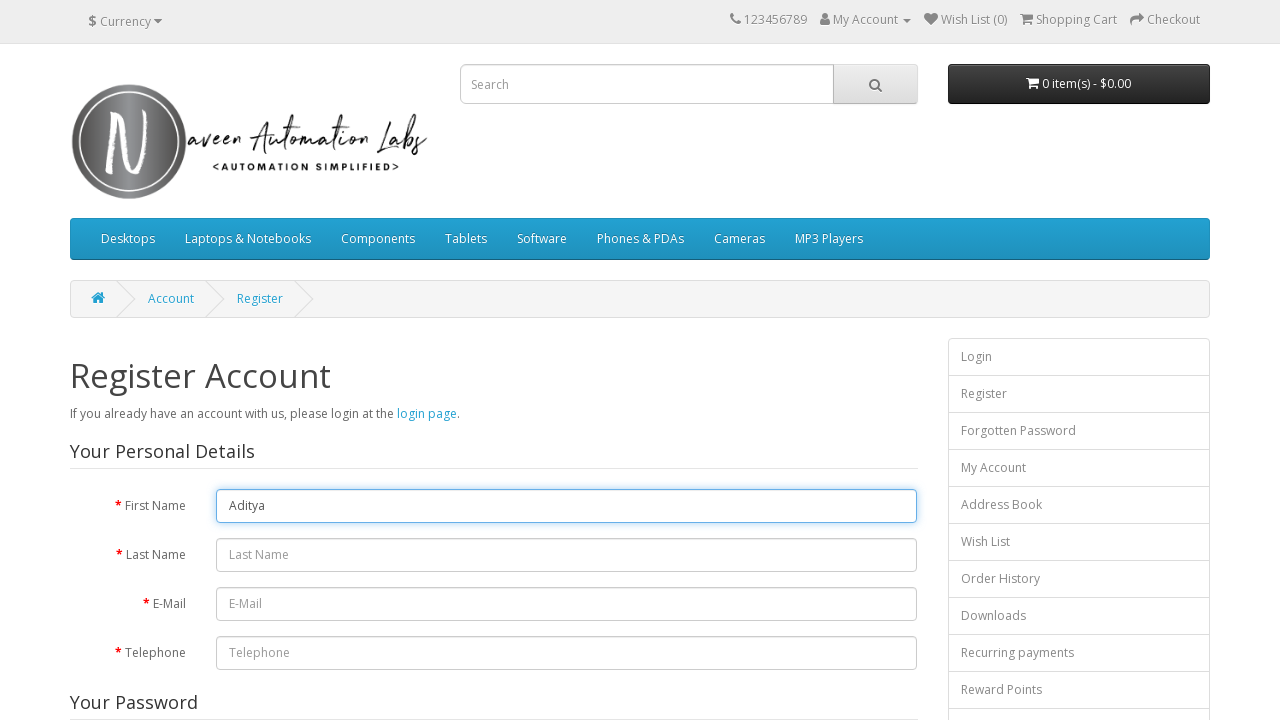

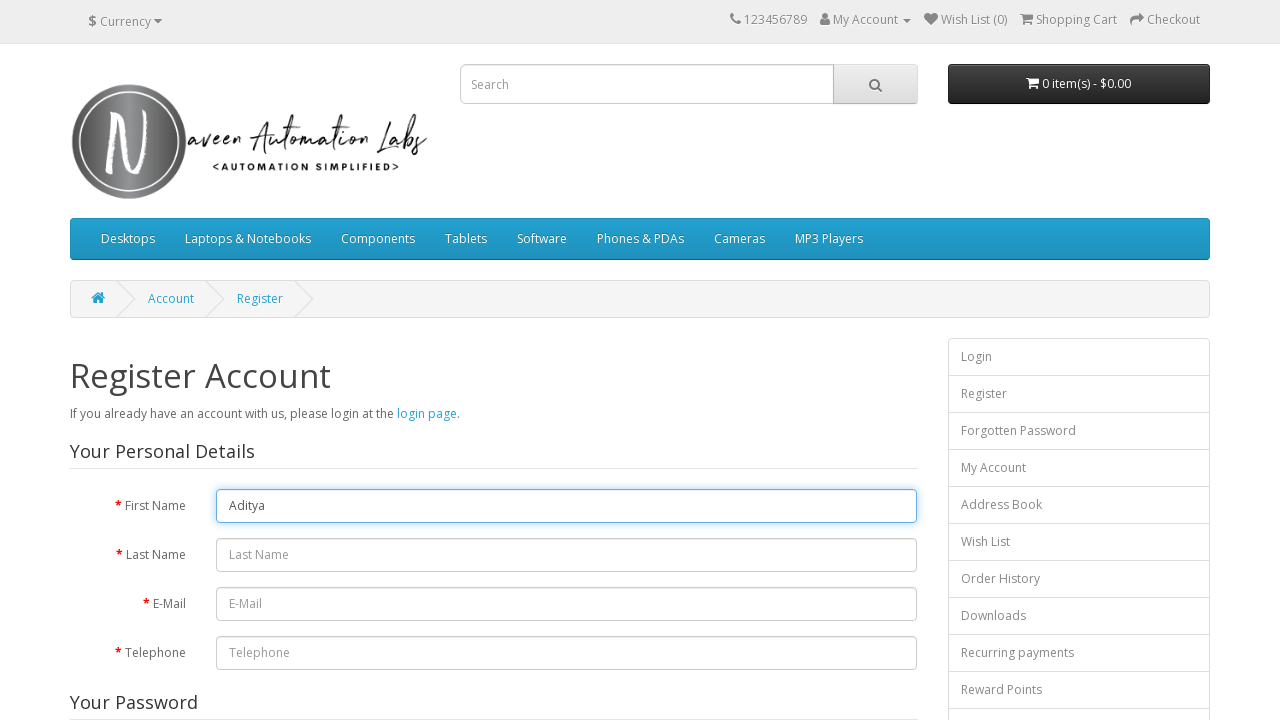